Tests a vegetable/grocery shopping site by searching for products containing 'ca', verifying 4 products are displayed, and adding the second product to the cart

Starting URL: https://rahulshettyacademy.com/seleniumPractise/#/

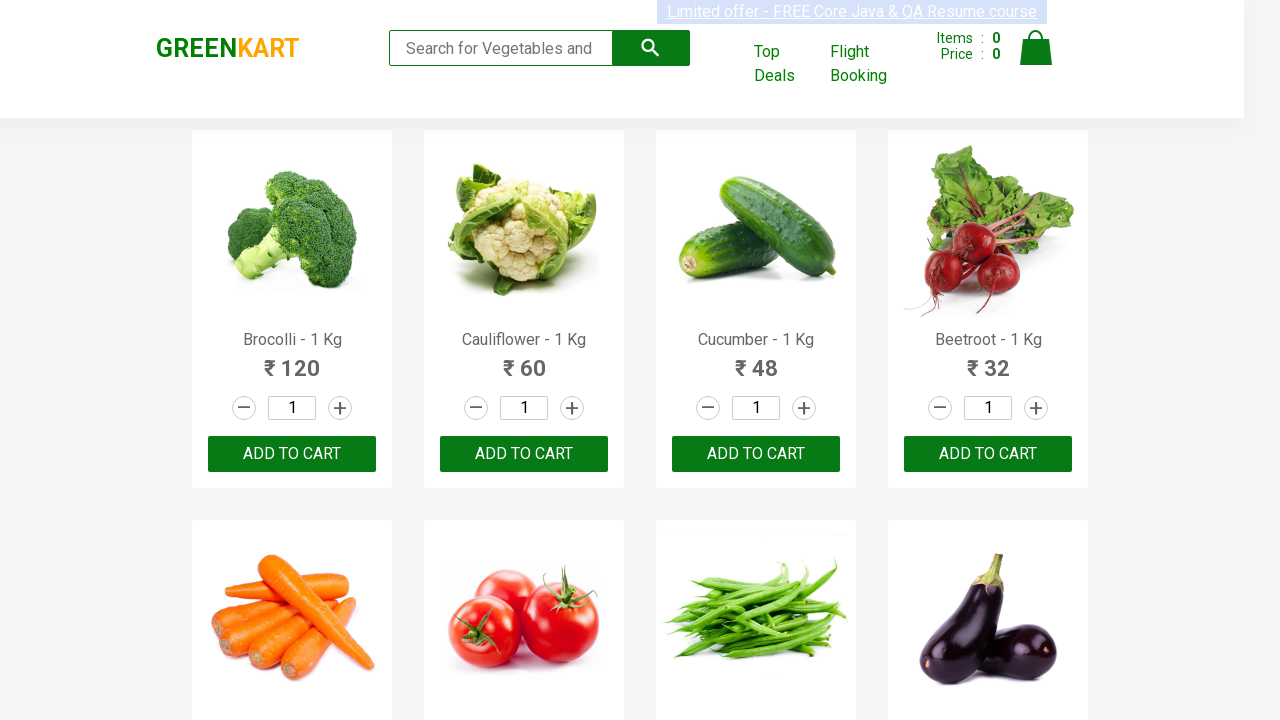

Filled search field with 'ca' to filter products on .search-keyword
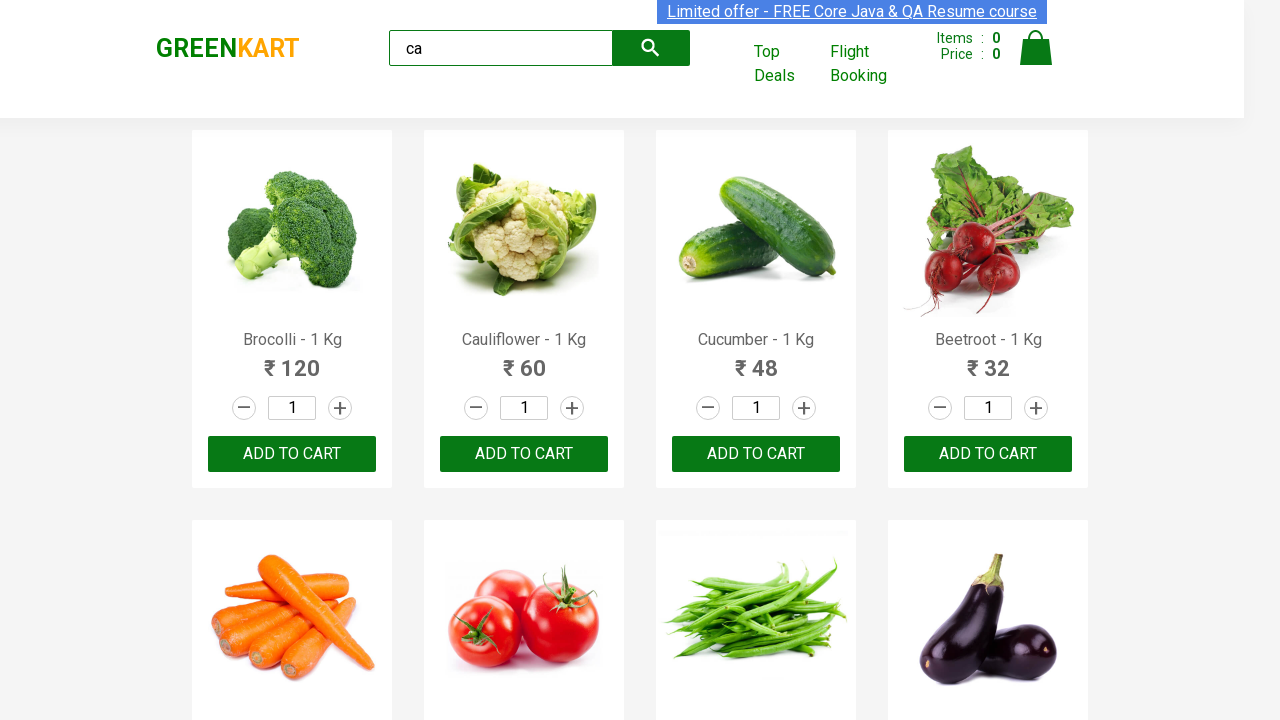

Waited for search results to filter
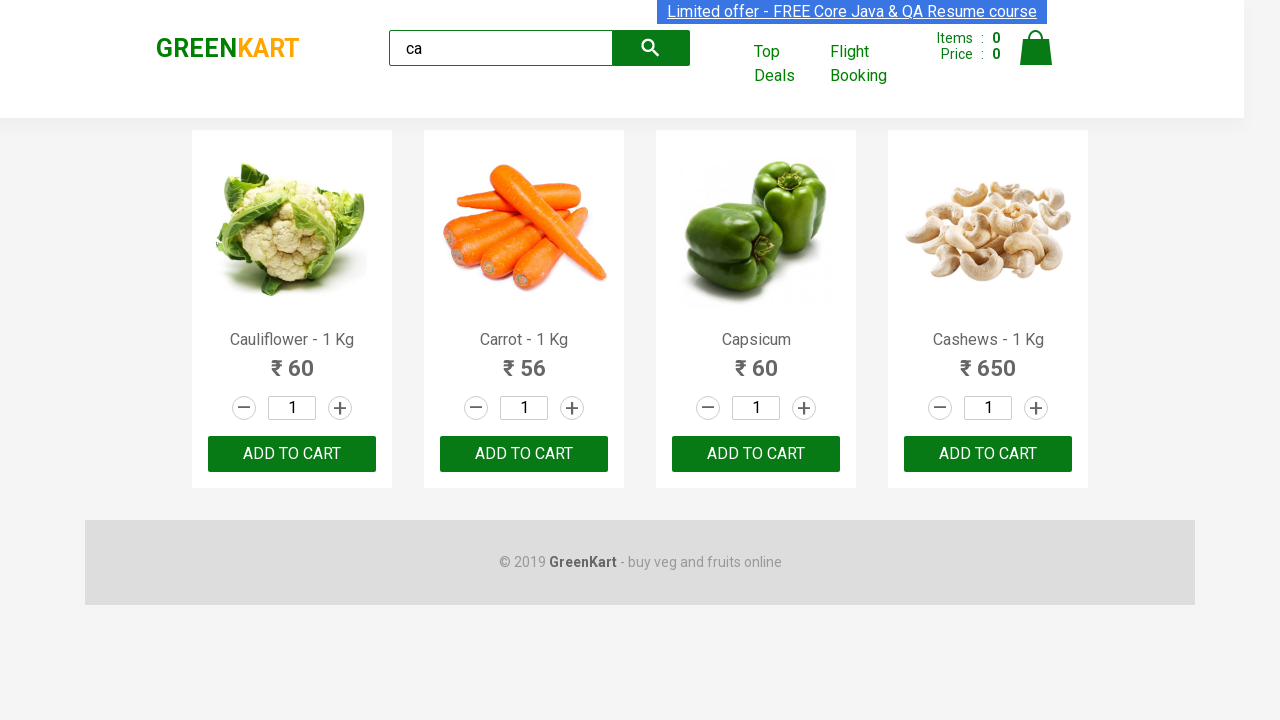

Verified 4 products are visible
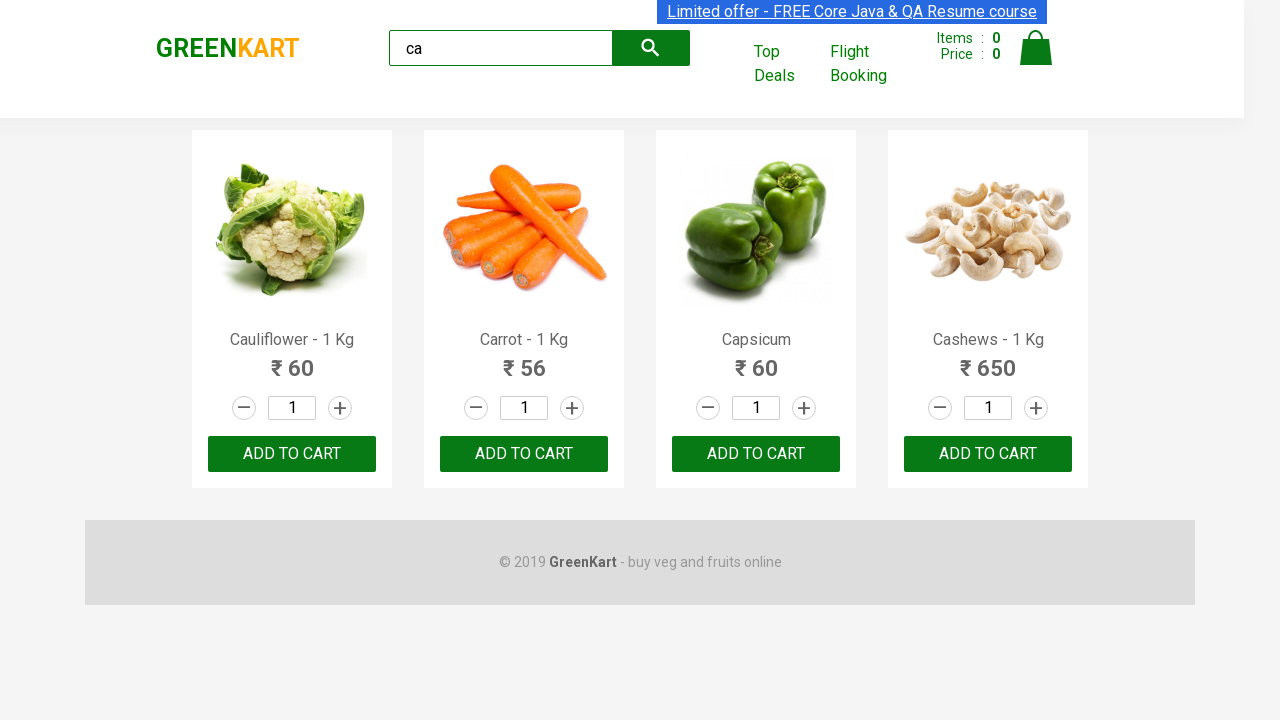

Clicked ADD TO CART button on the second product at (524, 454) on .products .product >> nth=1 >> button:has-text('ADD TO CART')
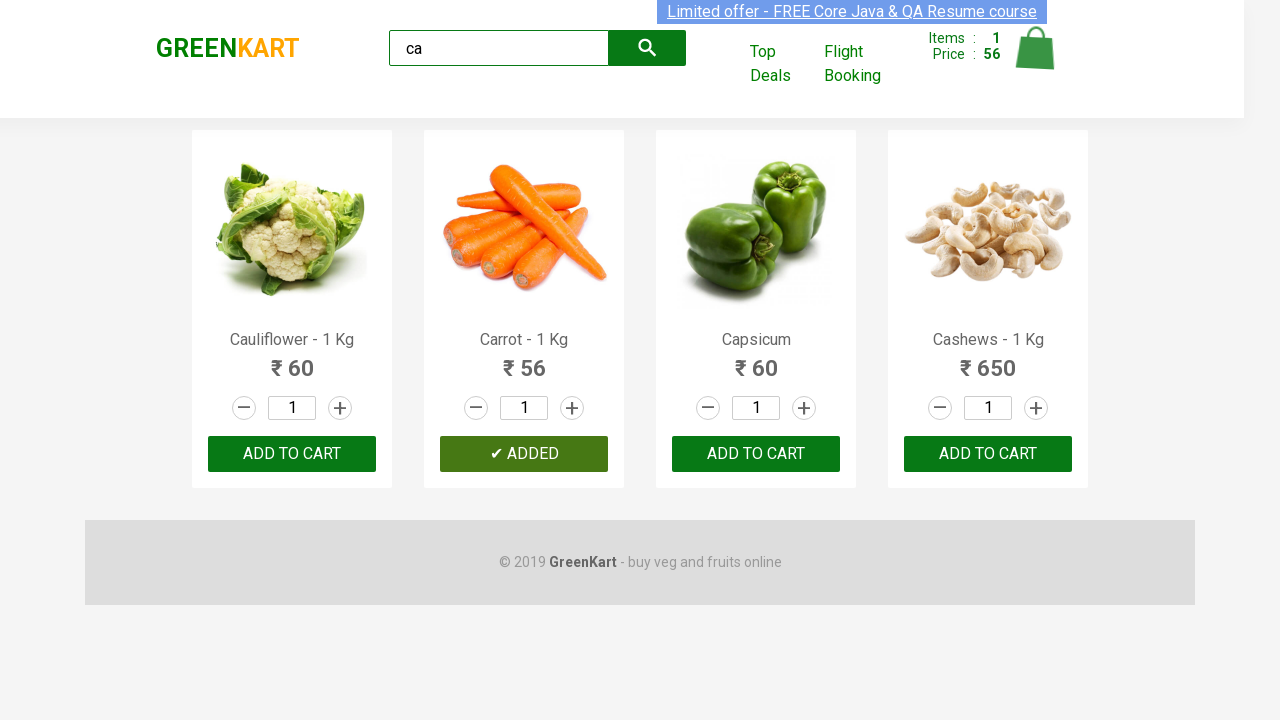

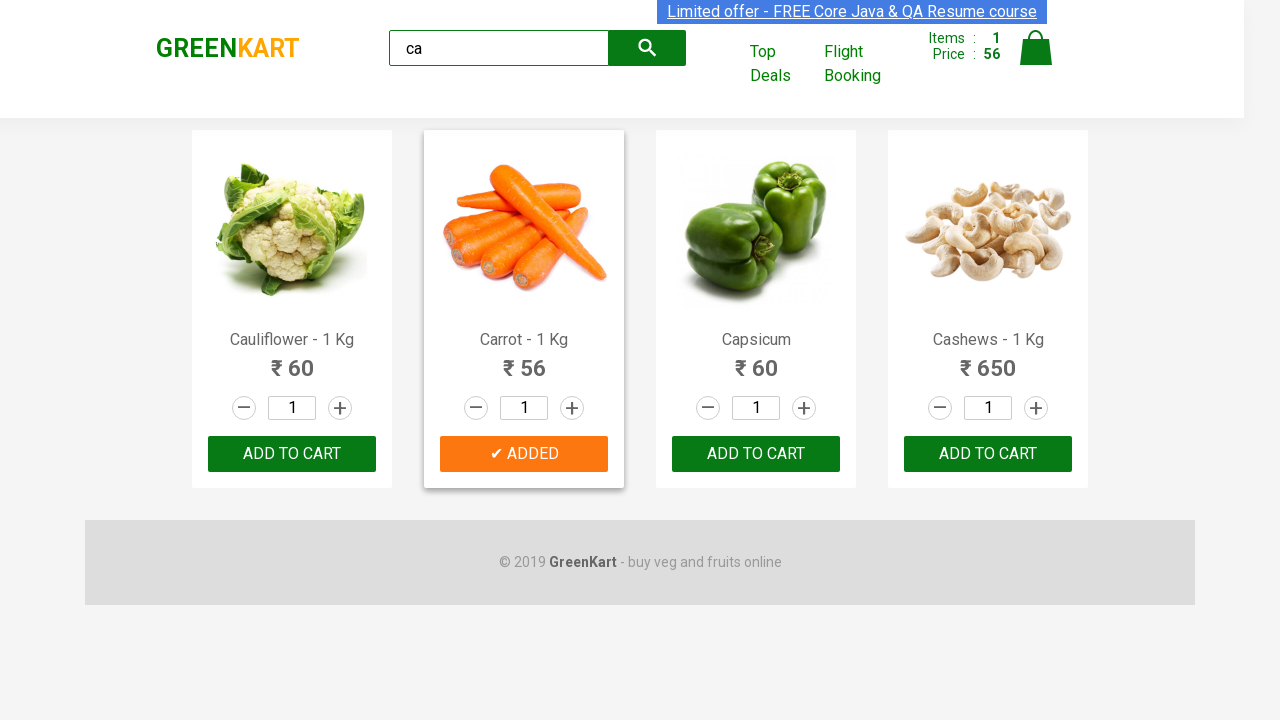